Tests page scrolling functionality by scrolling to different positions on the page using JavaScript scroll methods

Starting URL: https://www.hyrtutorials.com/

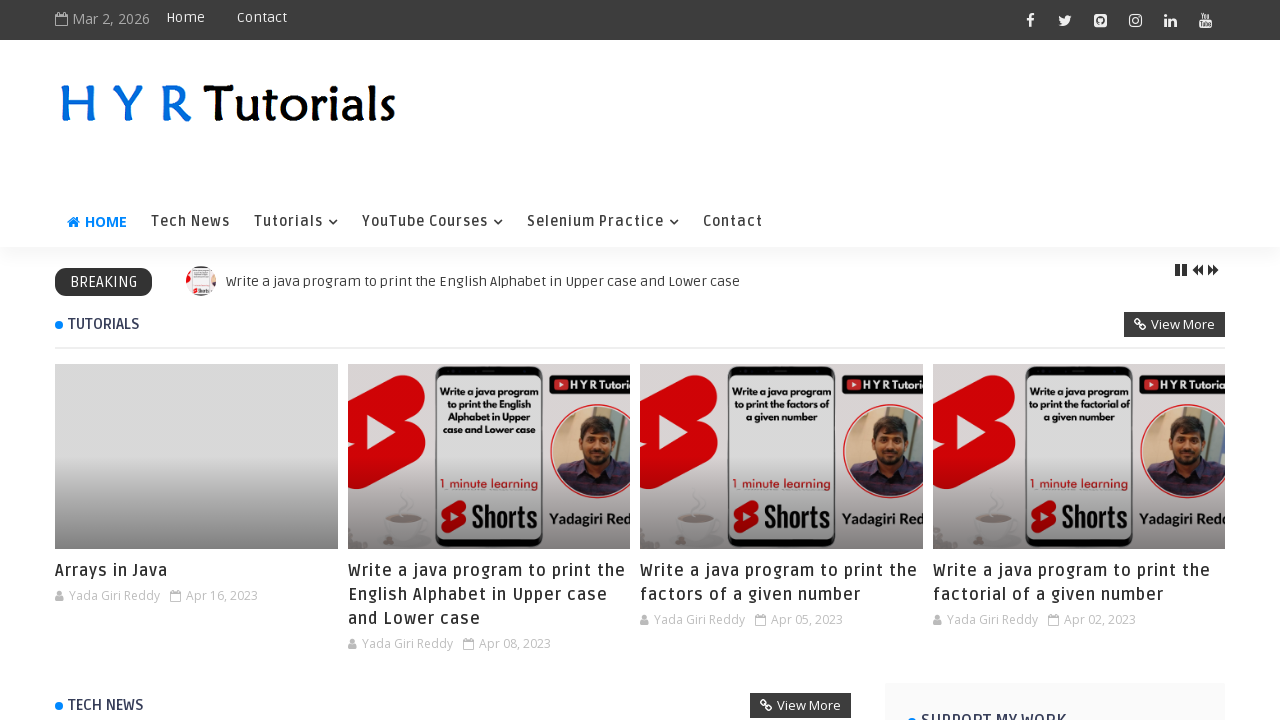

Scrolled page to 3000 pixels from top using window.scrollTo()
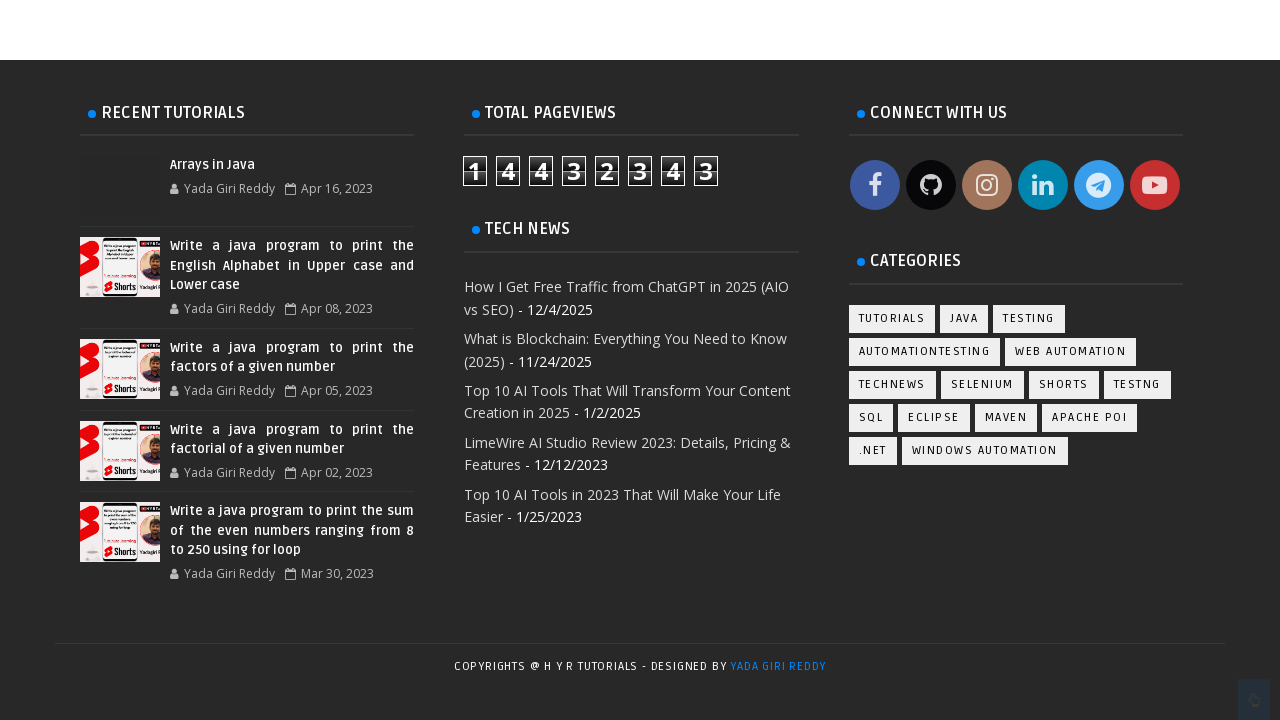

Scrolled page to 1000 pixels from top using window.scrollTo()
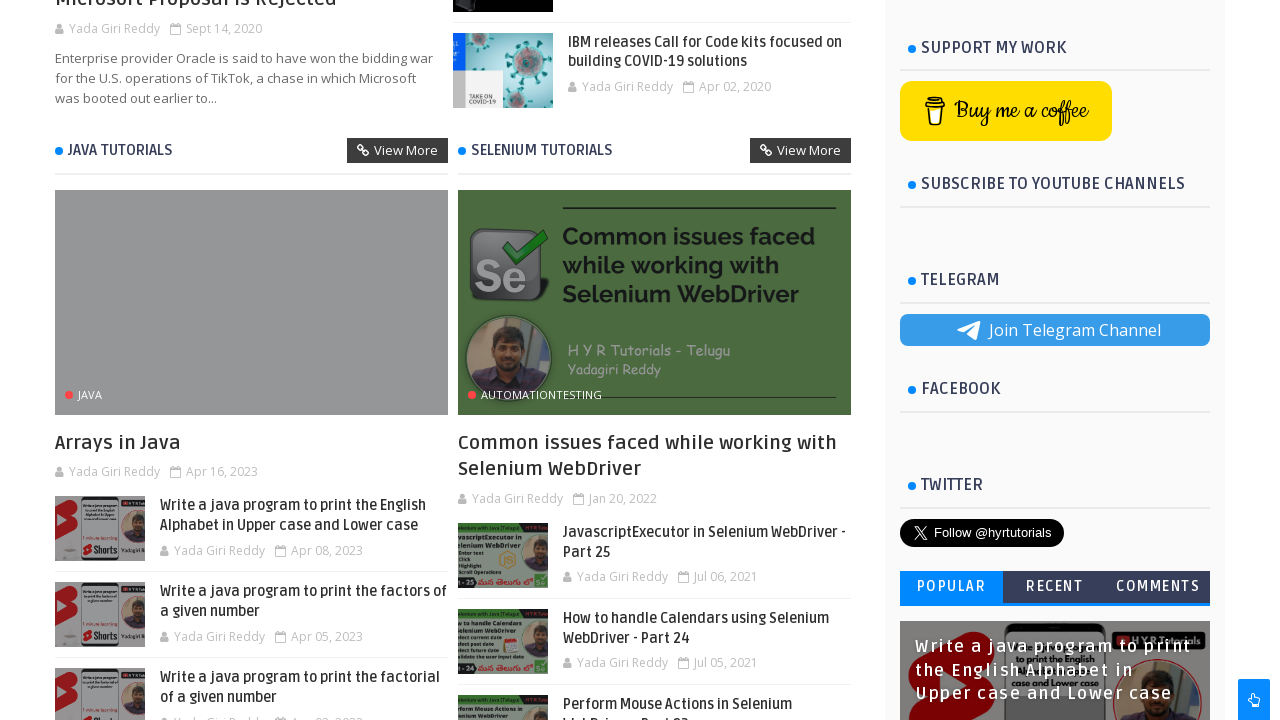

Scrolled down by 500 pixels from current position using window.scrollBy()
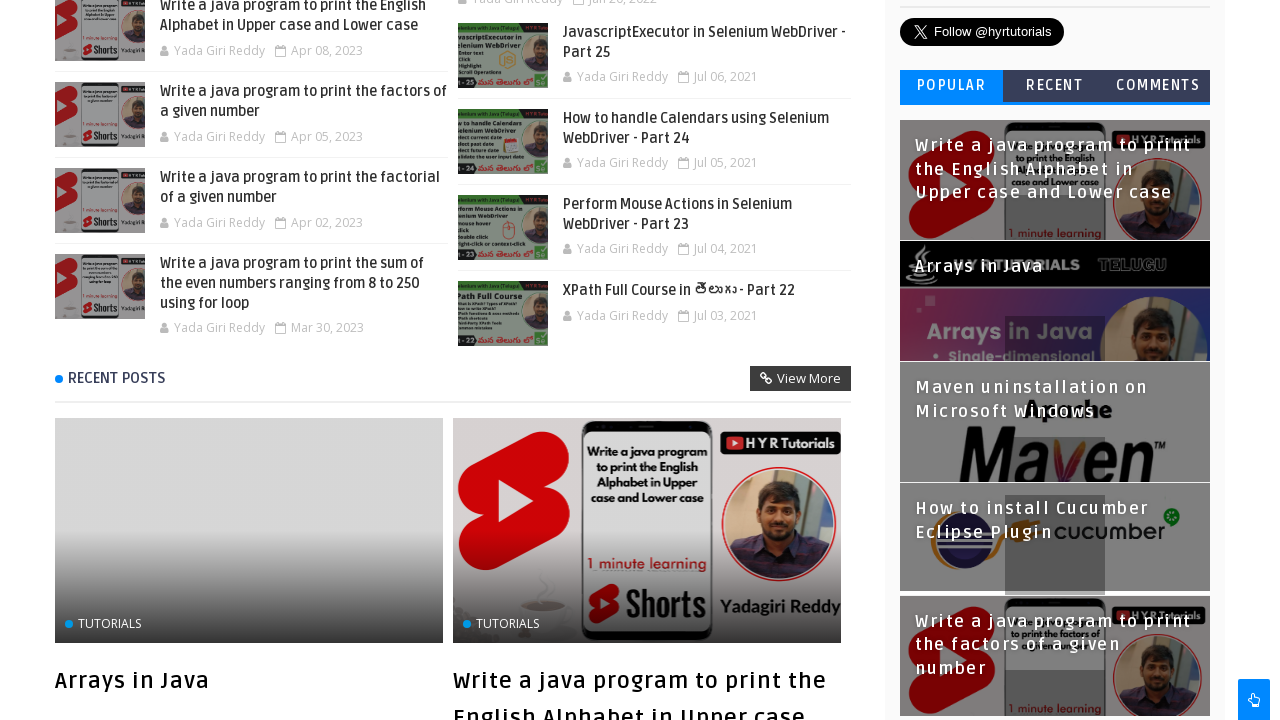

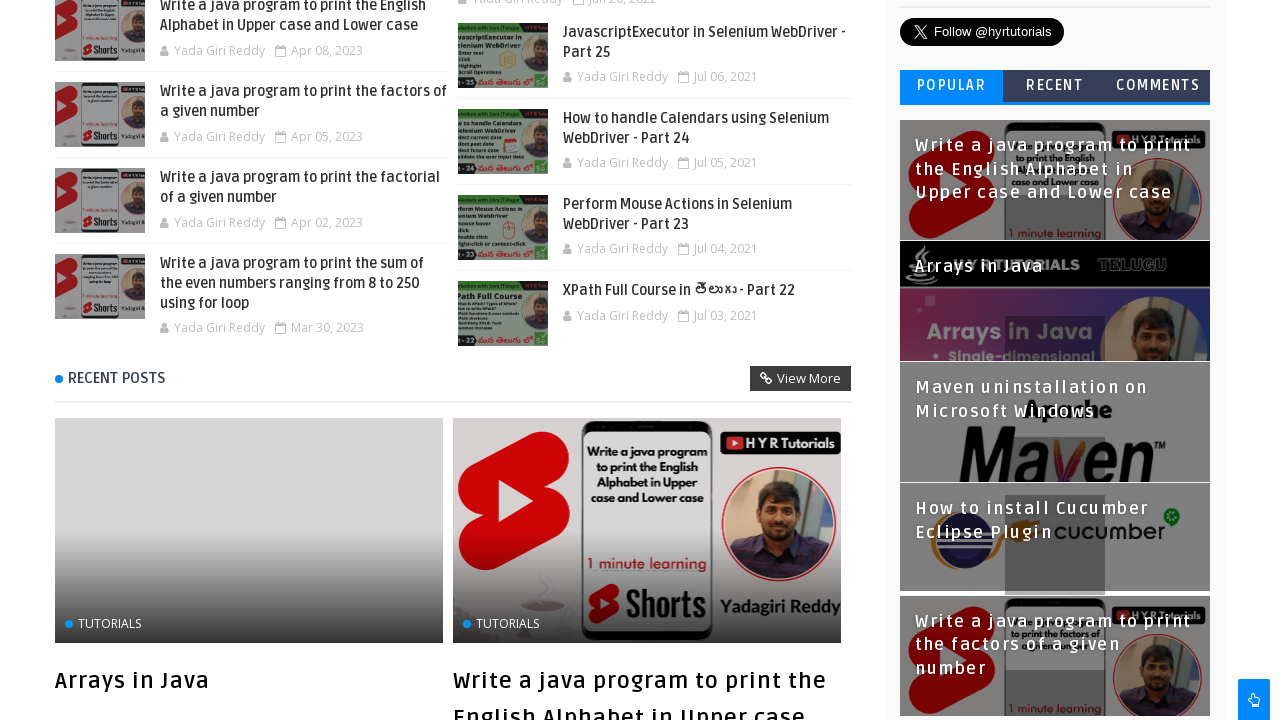